Tests dynamic loading scenario where a hidden element becomes visible after clicking a start button and waiting for a loading bar to complete

Starting URL: http://the-internet.herokuapp.com/dynamic_loading/1

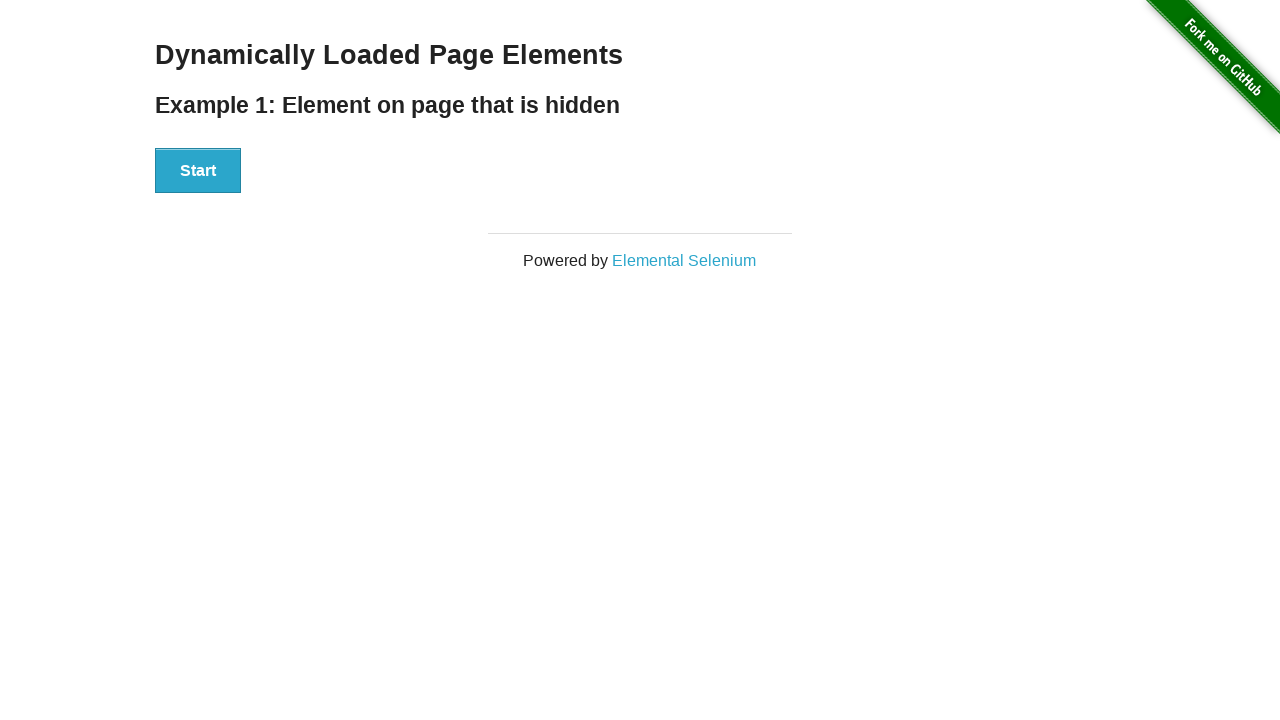

Clicked the Start button to initiate dynamic loading at (198, 171) on #start button
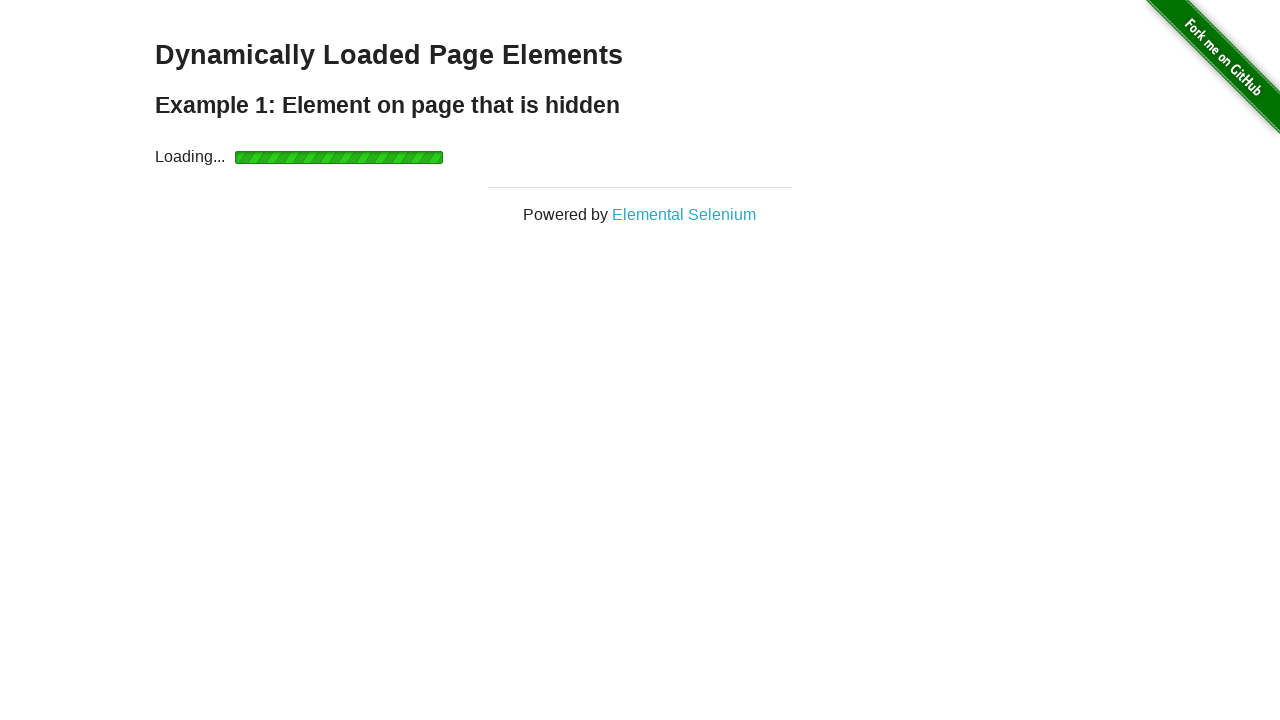

Waited for loading bar to complete and finish element to become visible
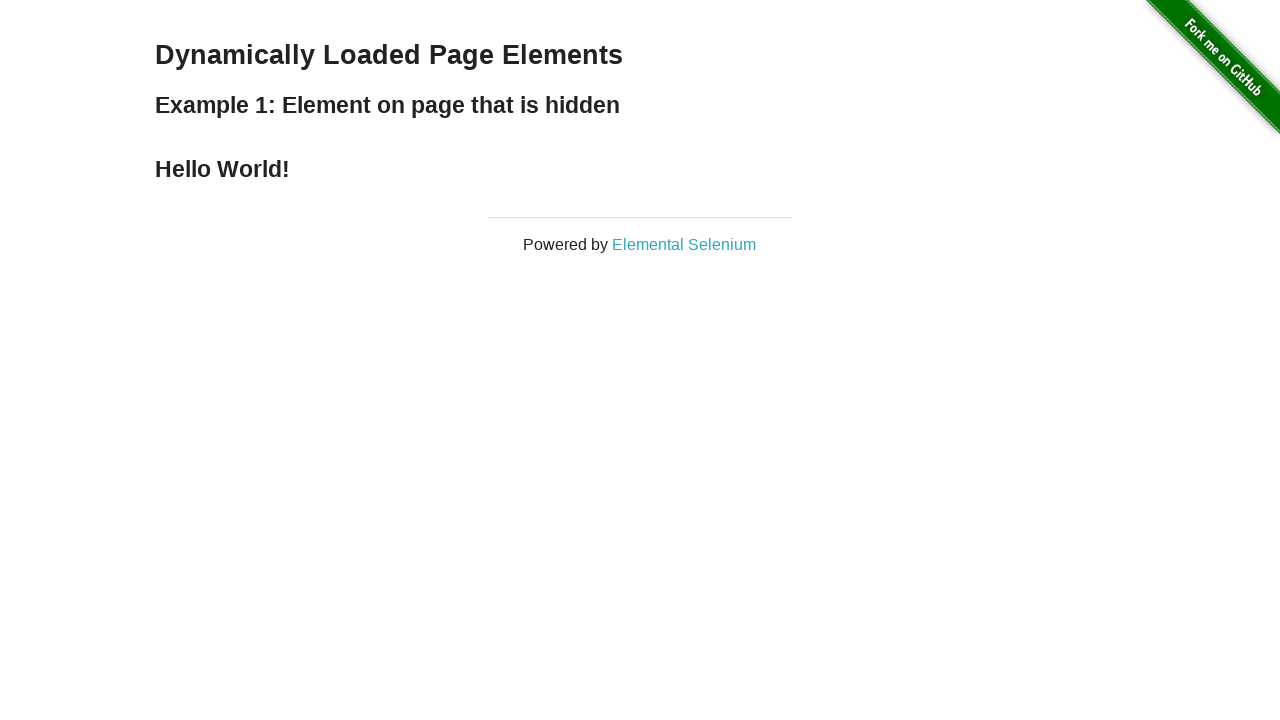

Retrieved text content from finish element
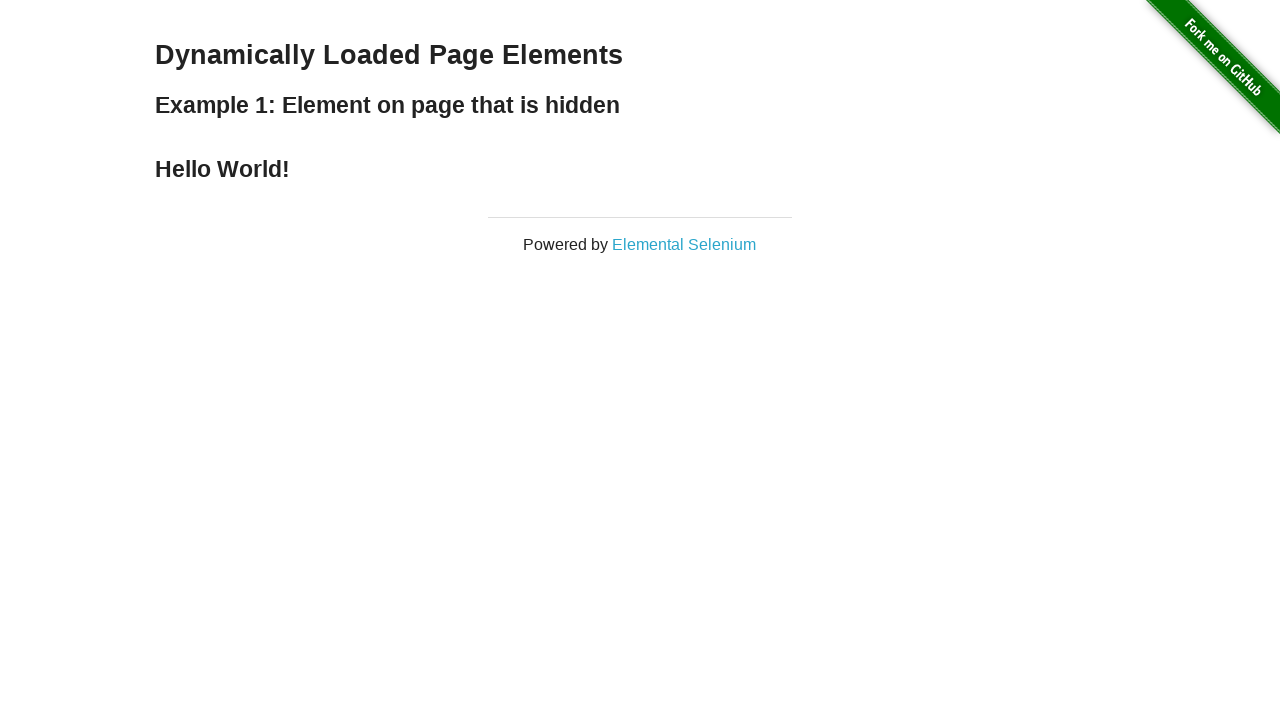

Verified that finish element contains 'Hello World!' text
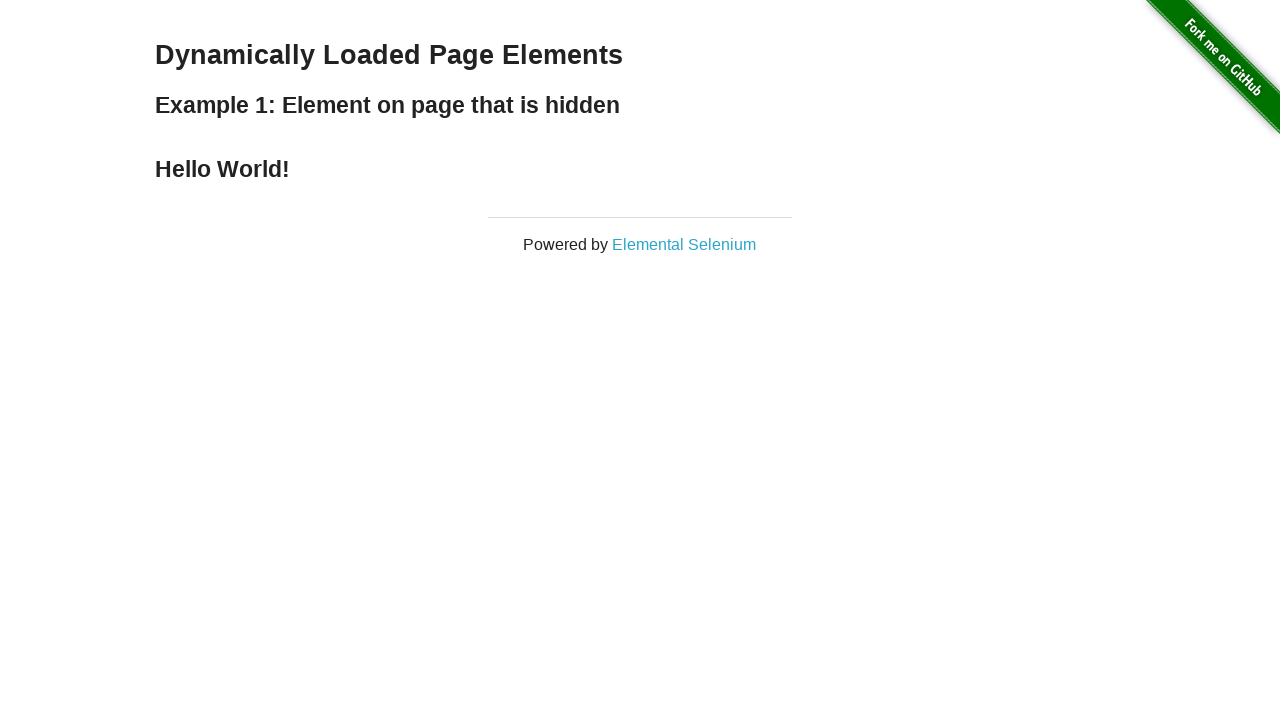

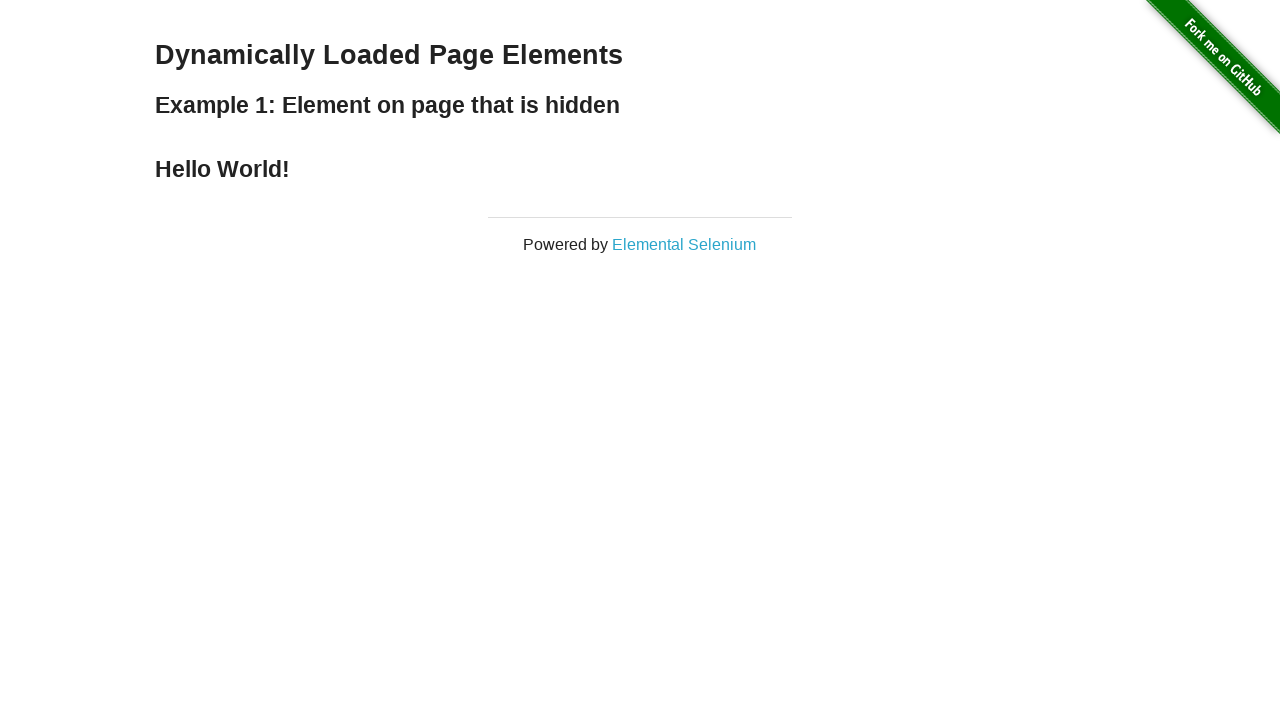